Tests registration form validation when password field is left empty, verifying the appropriate error message is displayed.

Starting URL: https://automationpratice.com.br/

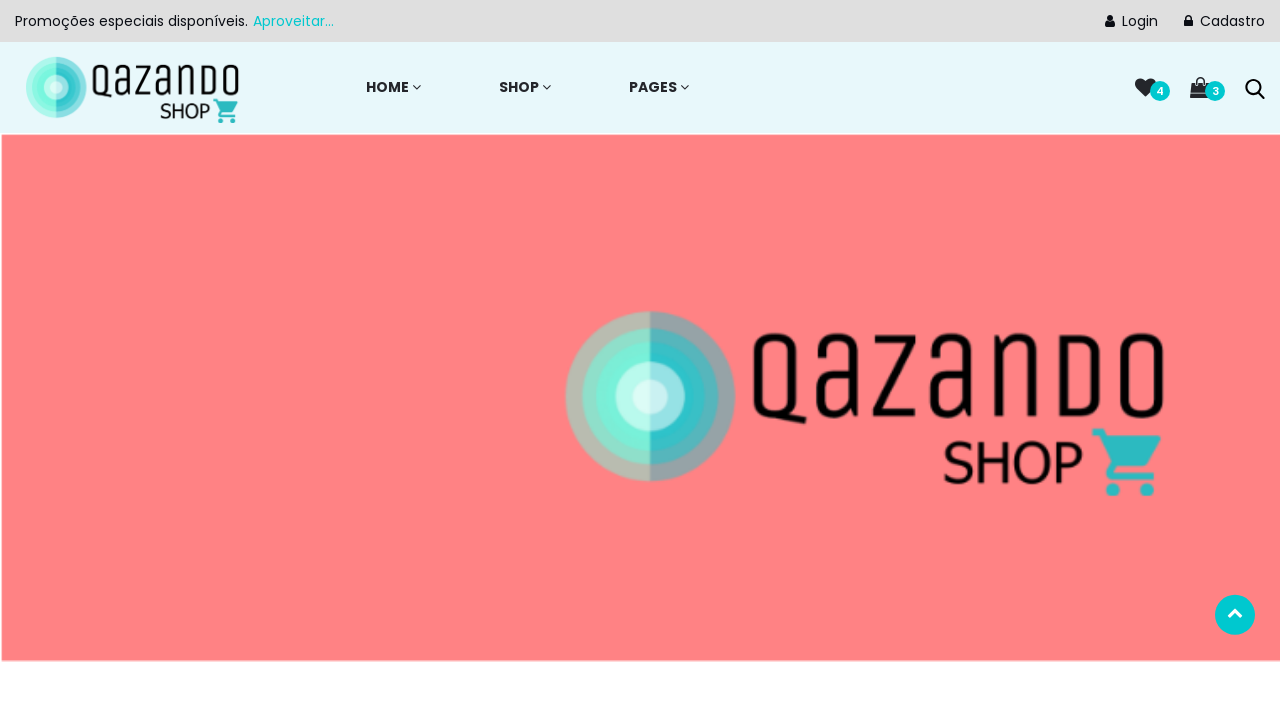

Clicked on the registration link at (1190, 21) on internal:role=link[name=" Cadastro"i]
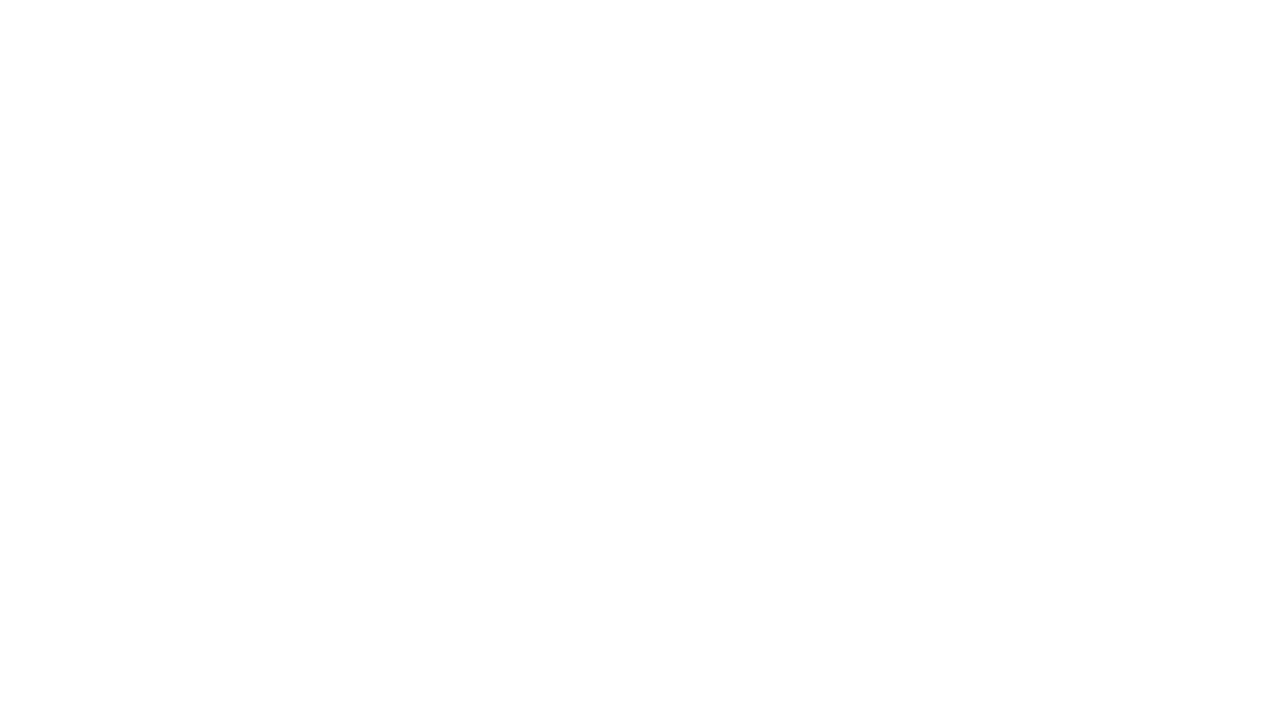

Clicked on username field at (640, 334) on #user
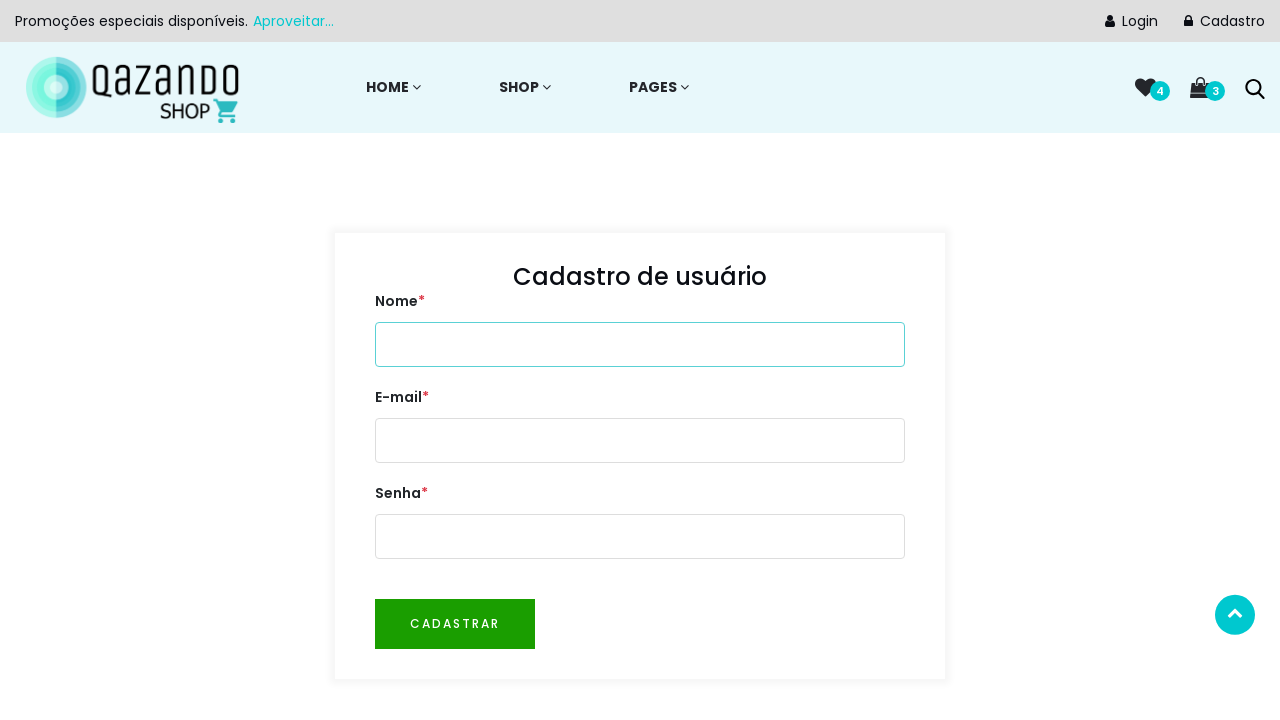

Filled username field with 'ana' on #user
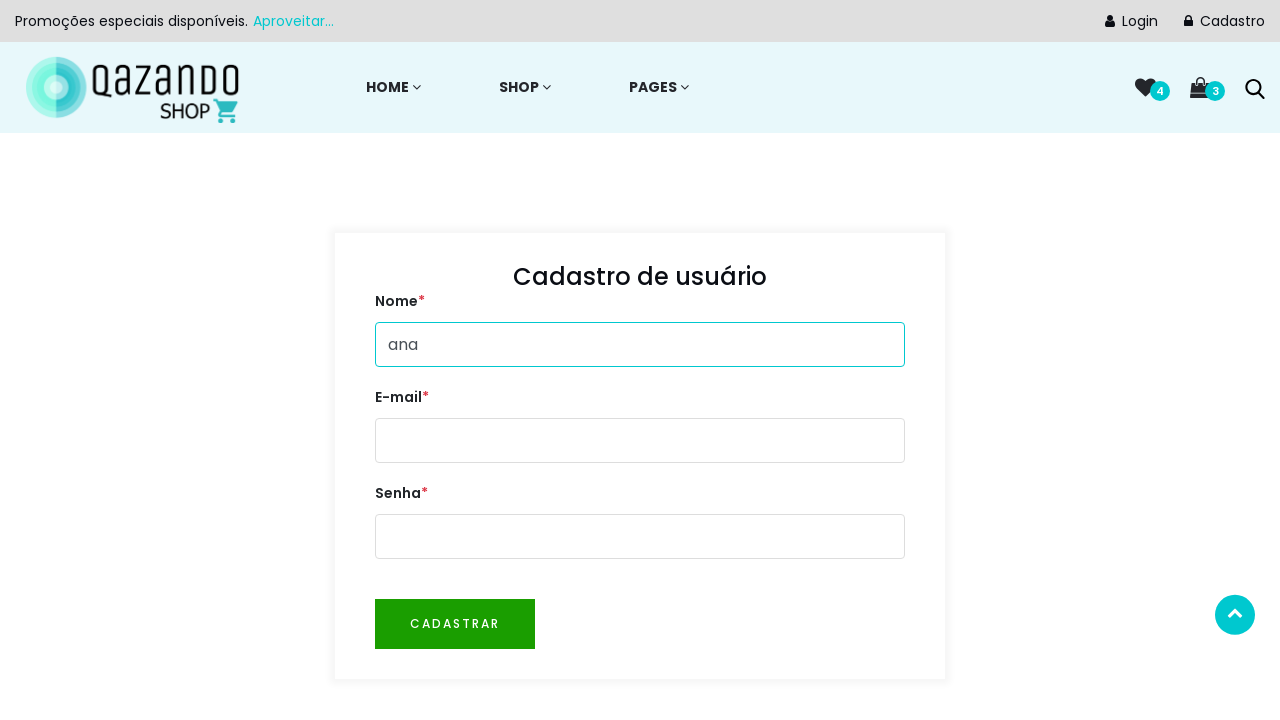

Clicked on email field at (640, 441) on #email
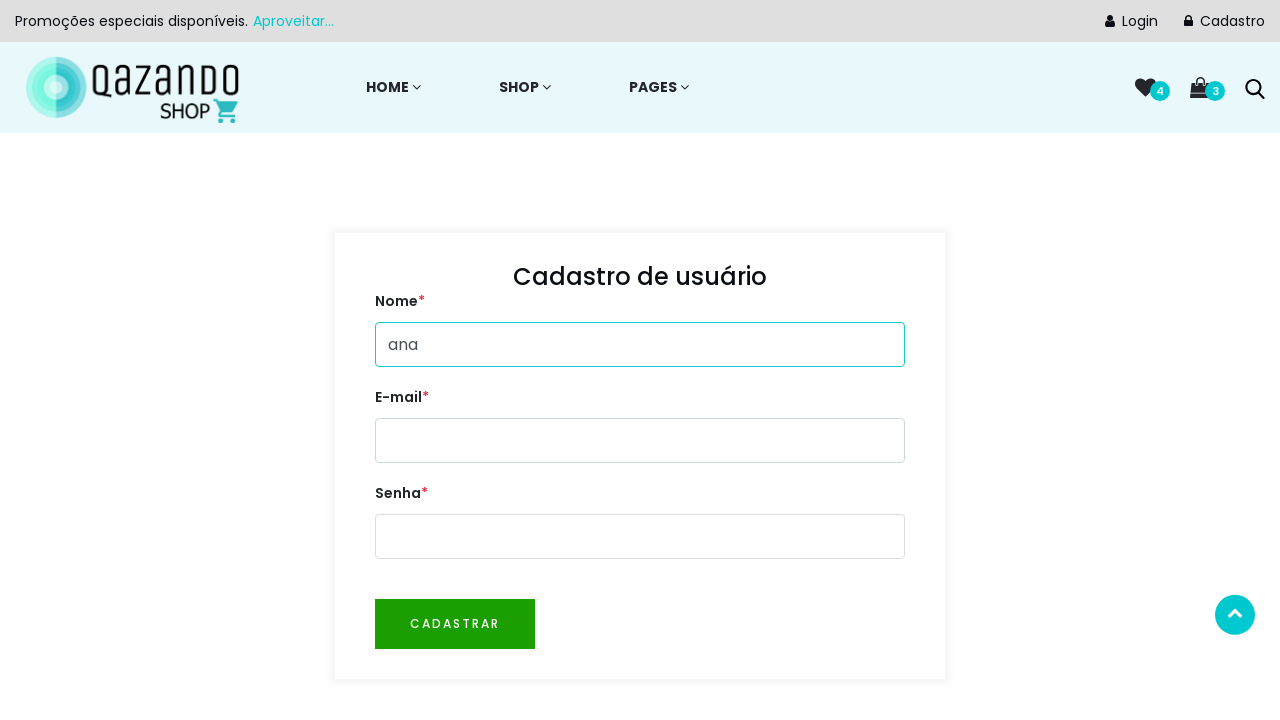

Filled email field with 'ana.pereira@yahoo.com' on #email
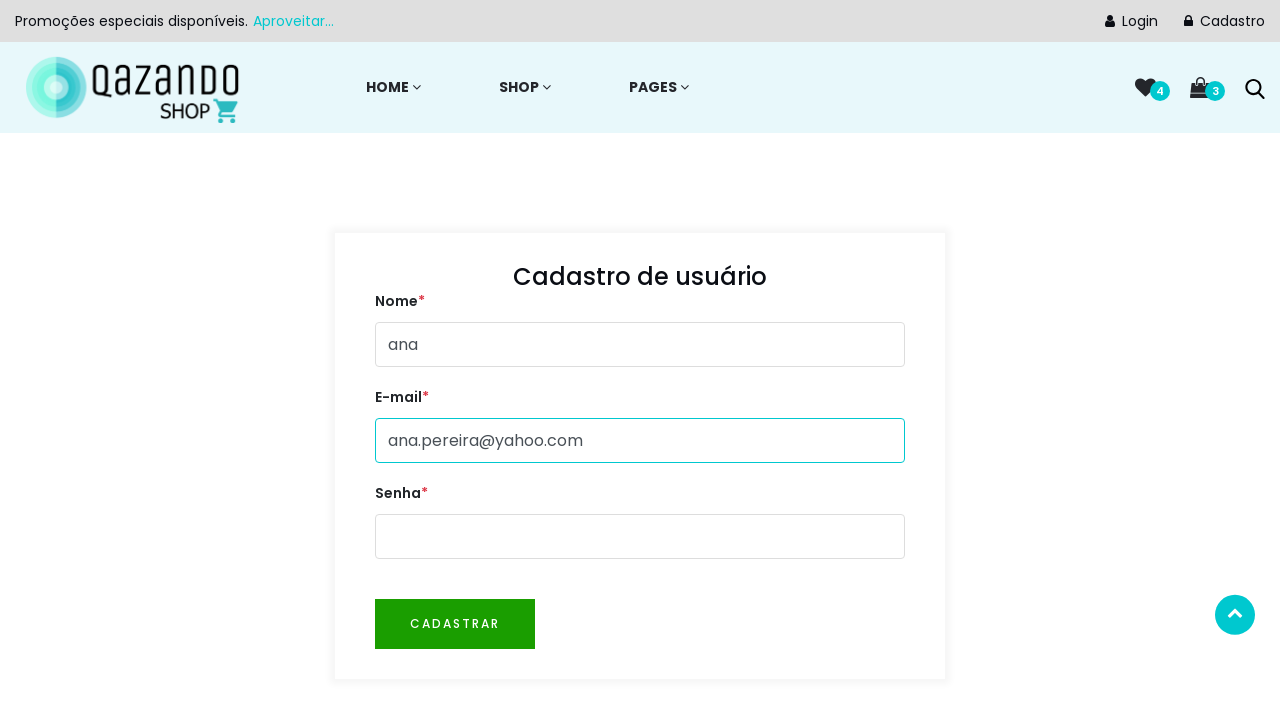

Clicked register button without entering password at (455, 624) on internal:role=button[name="cadastrar"i]
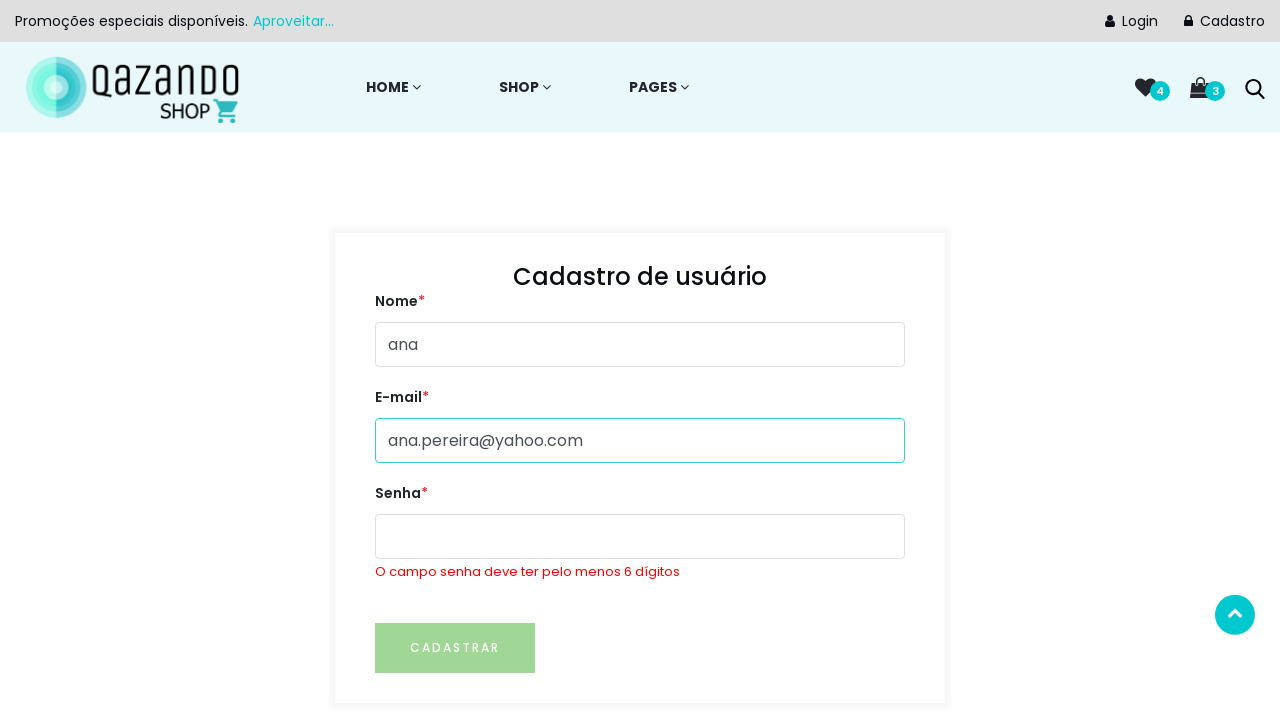

Verified error message 'O campo senha deve ter pelo menos 6 dígitos' is displayed
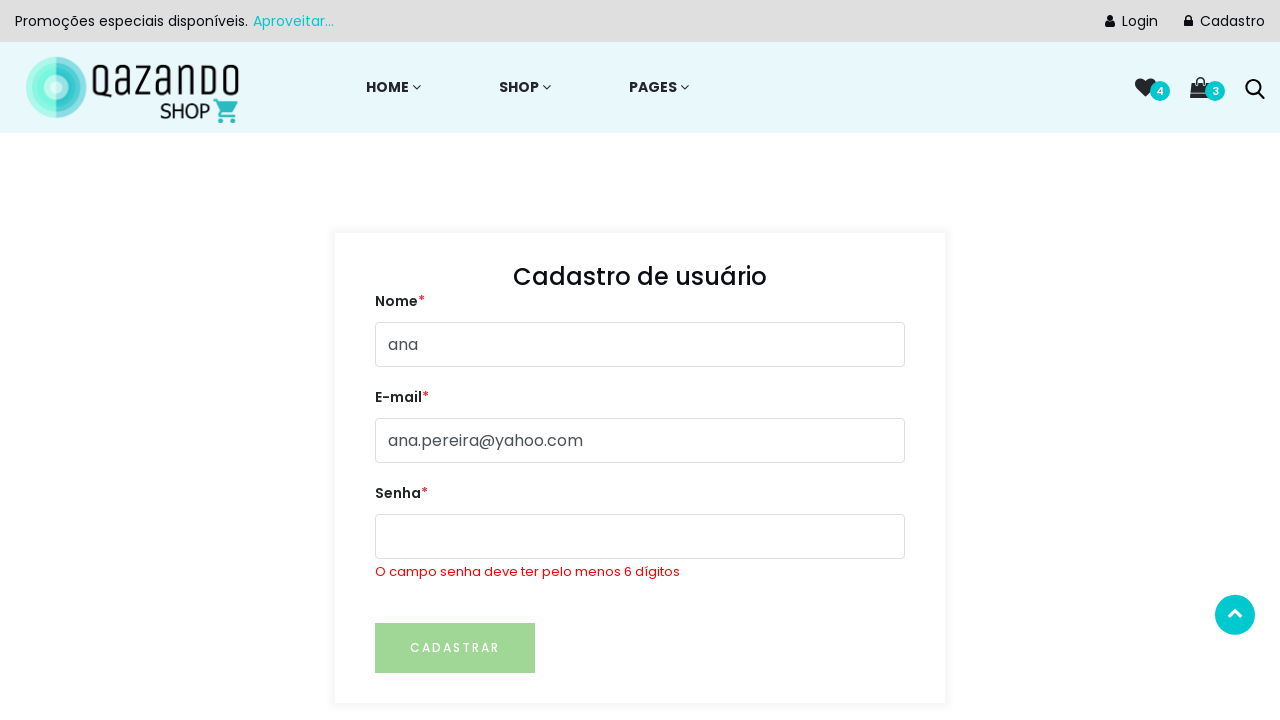

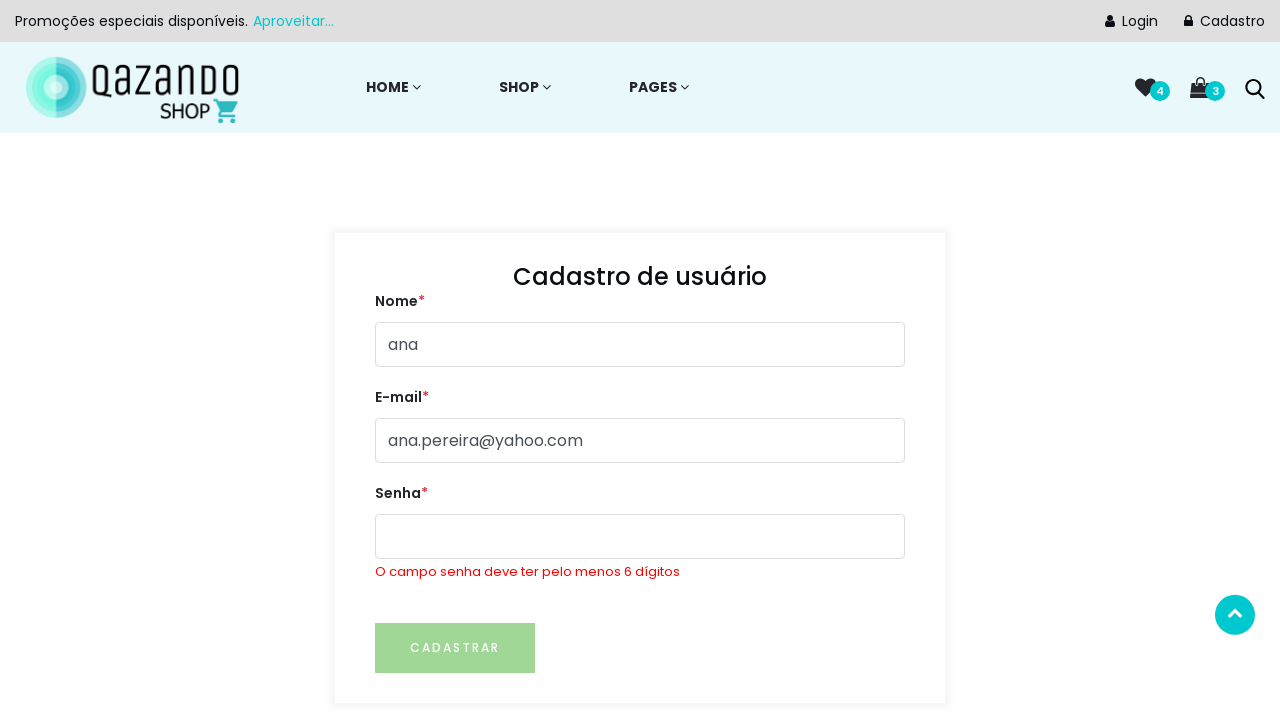